Creates a new paste on Pastebin by filling in the text area, setting a title, selecting a 10-minute expiration option, and submitting the paste.

Starting URL: https://pastebin.com

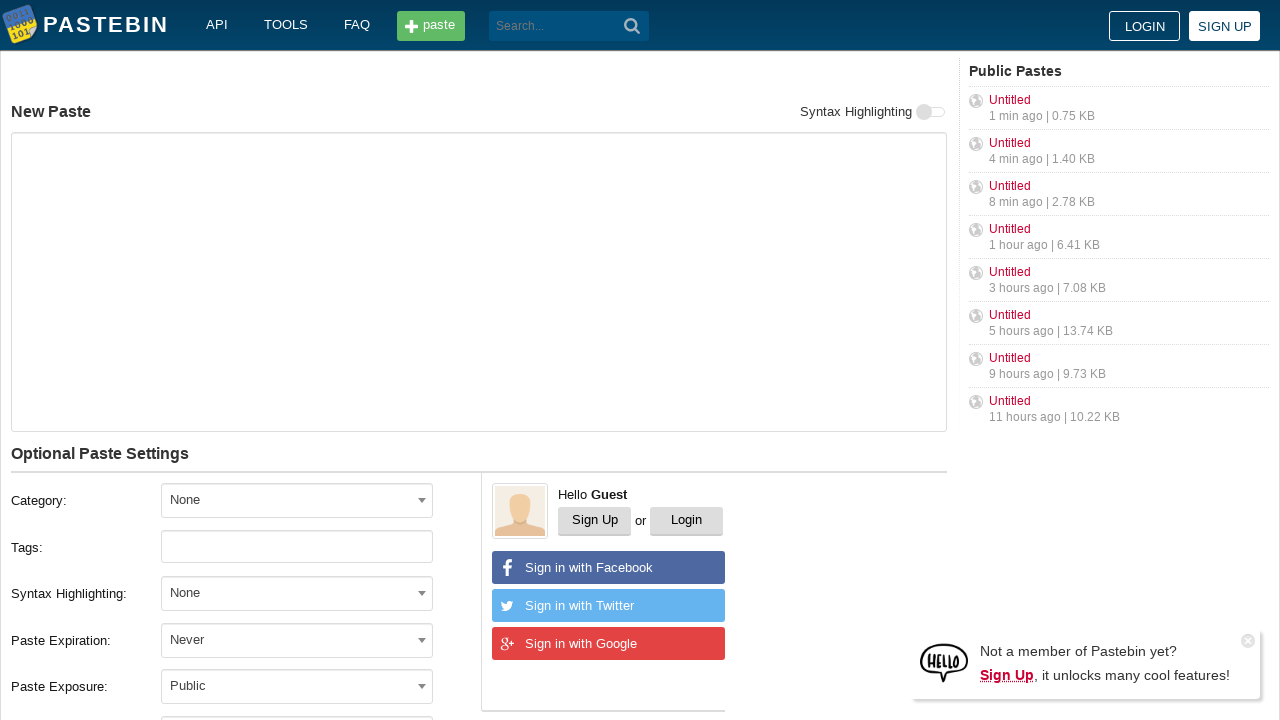

Filled text area with paste content on textarea#postform-text
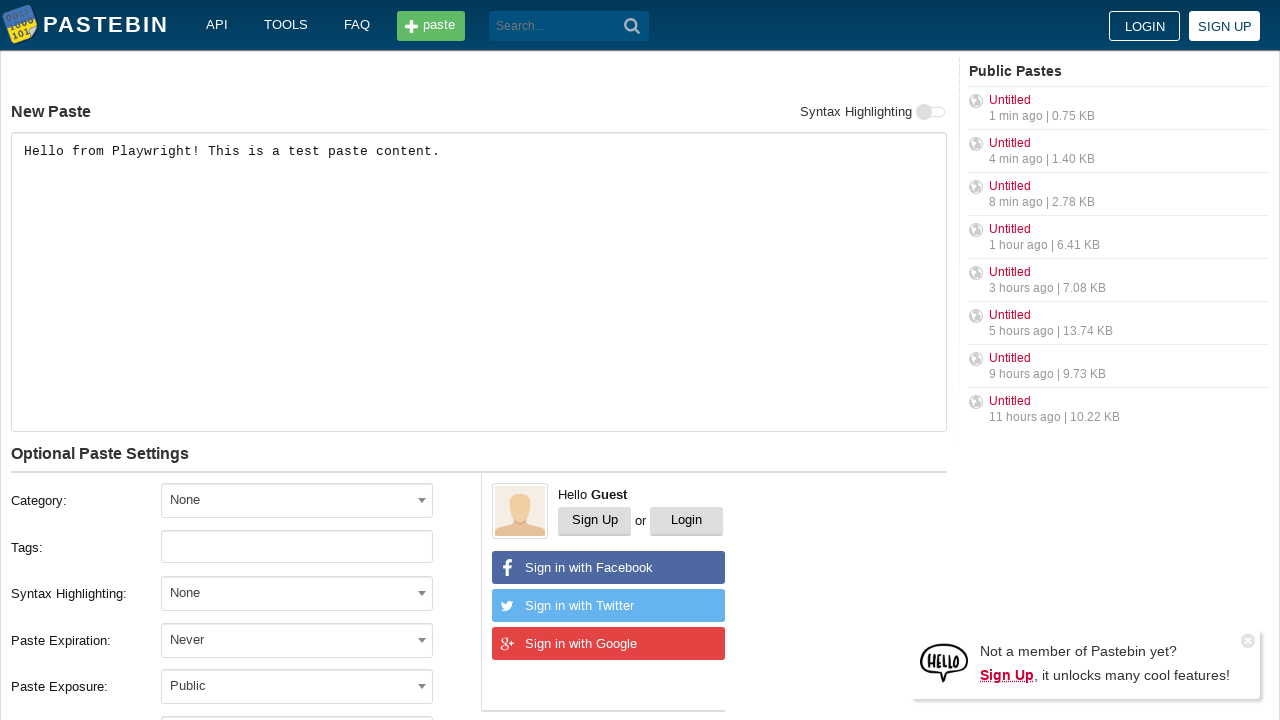

Filled title field with 'Test Paste Title 2024' on input#postform-name
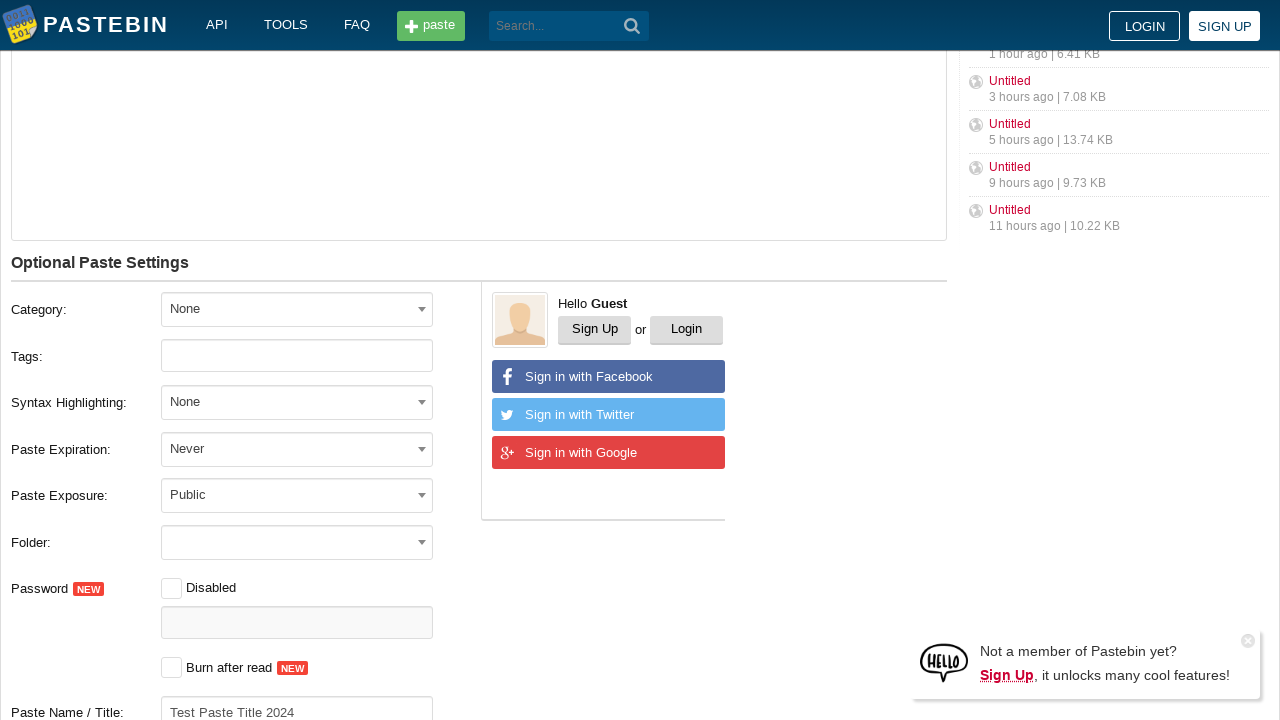

Clicked expiration dropdown to open it at (297, 448) on #select2-postform-expiration-container
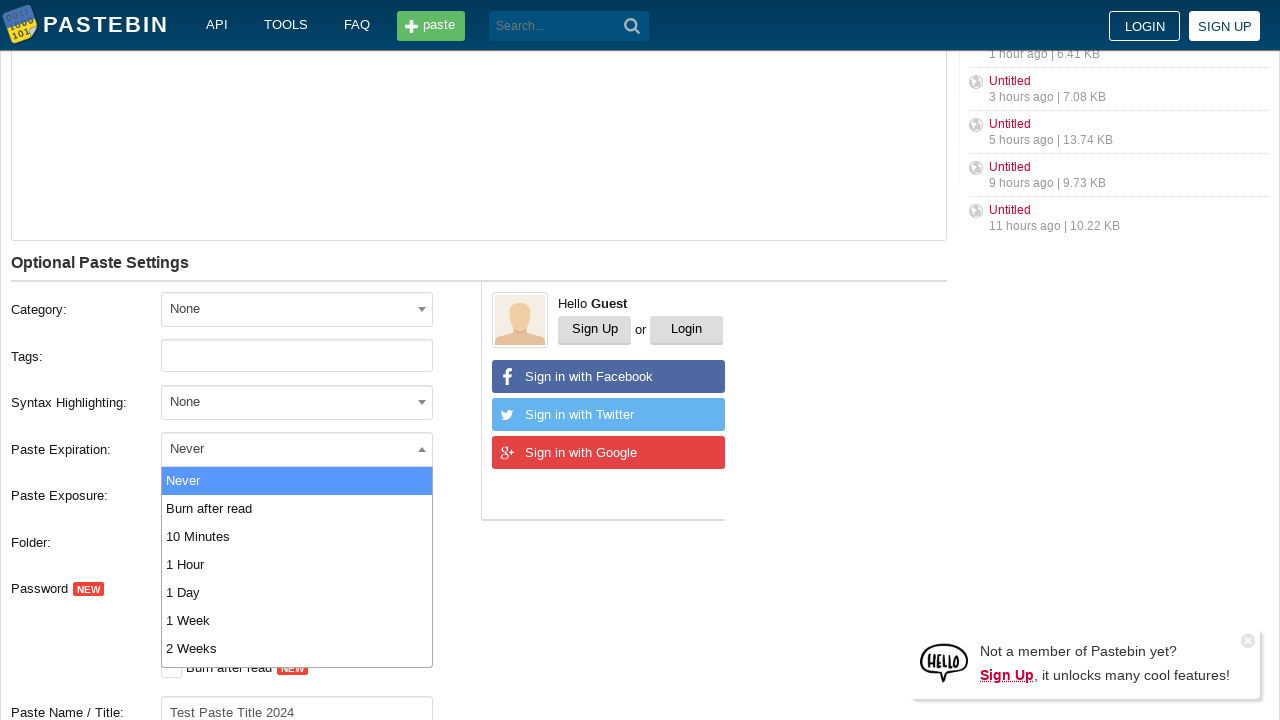

Selected '10 Minutes' expiration option from dropdown at (297, 536) on li:has-text('10 Minutes')
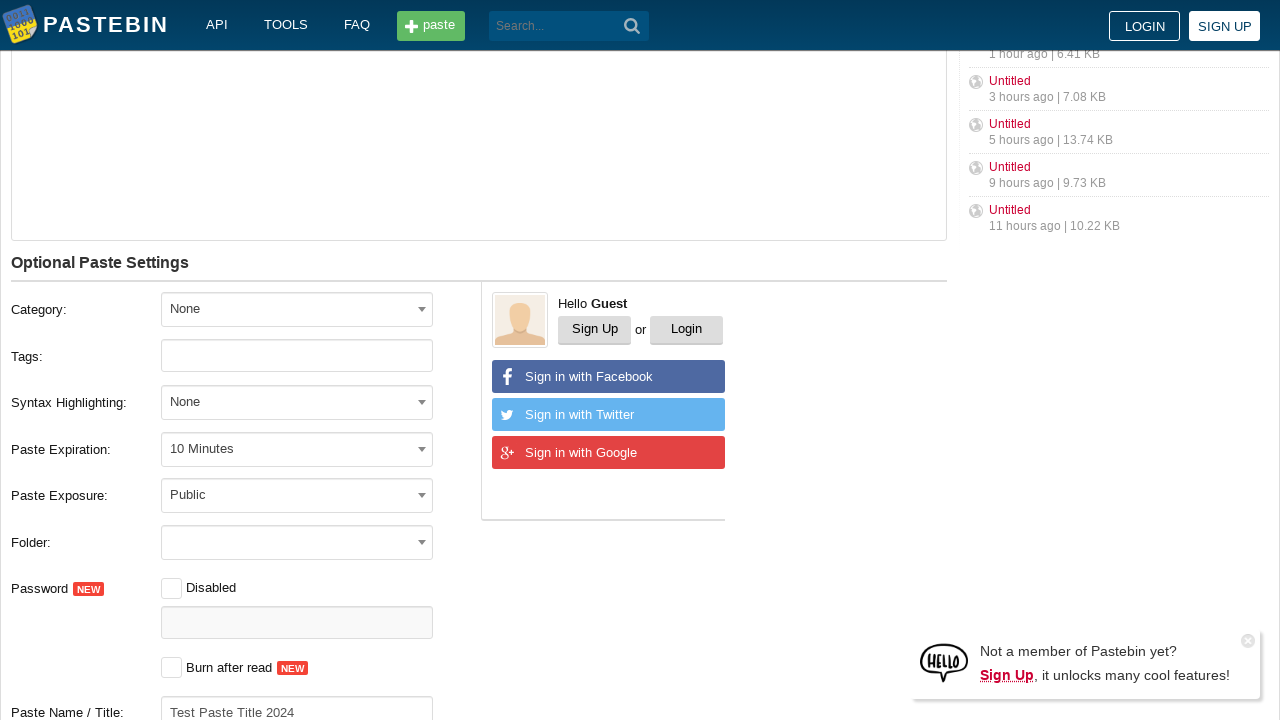

Clicked submit button to create the paste at (240, 400) on button.btn.-big
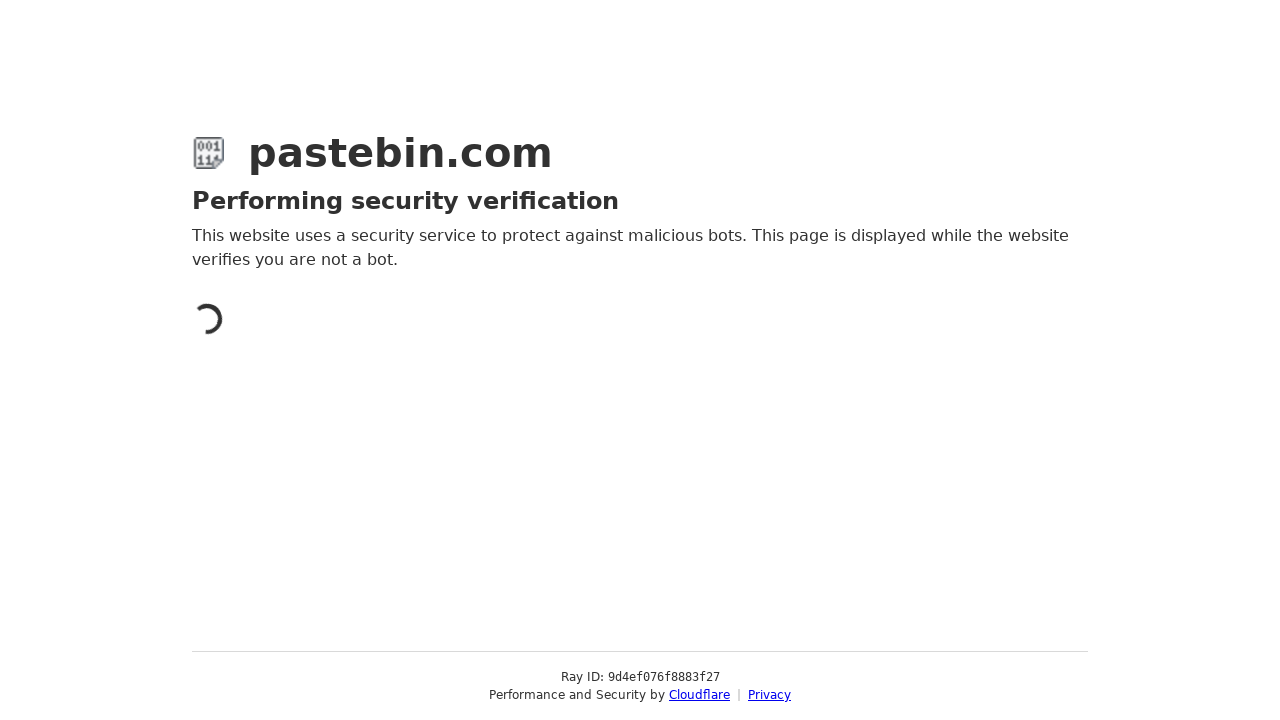

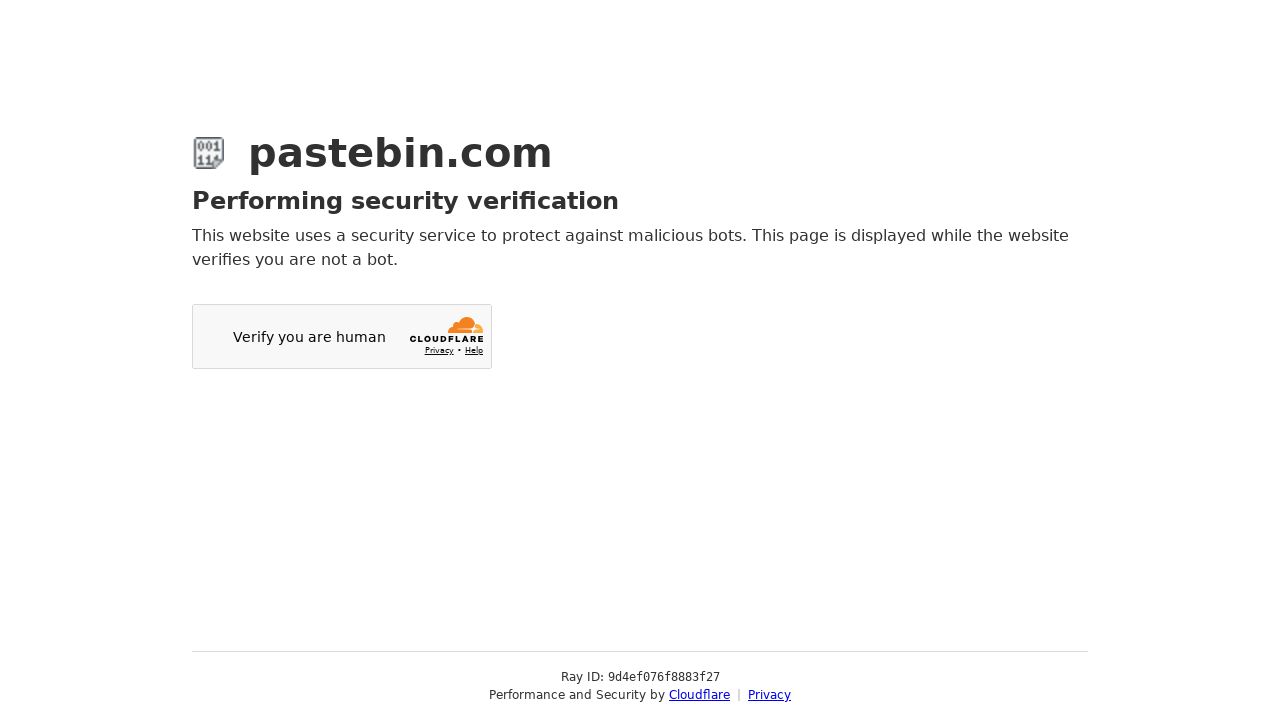